Tests slider functionality by dragging the red color slider handle within an iframe

Starting URL: https://jqueryui.com/slider/#colorpicker

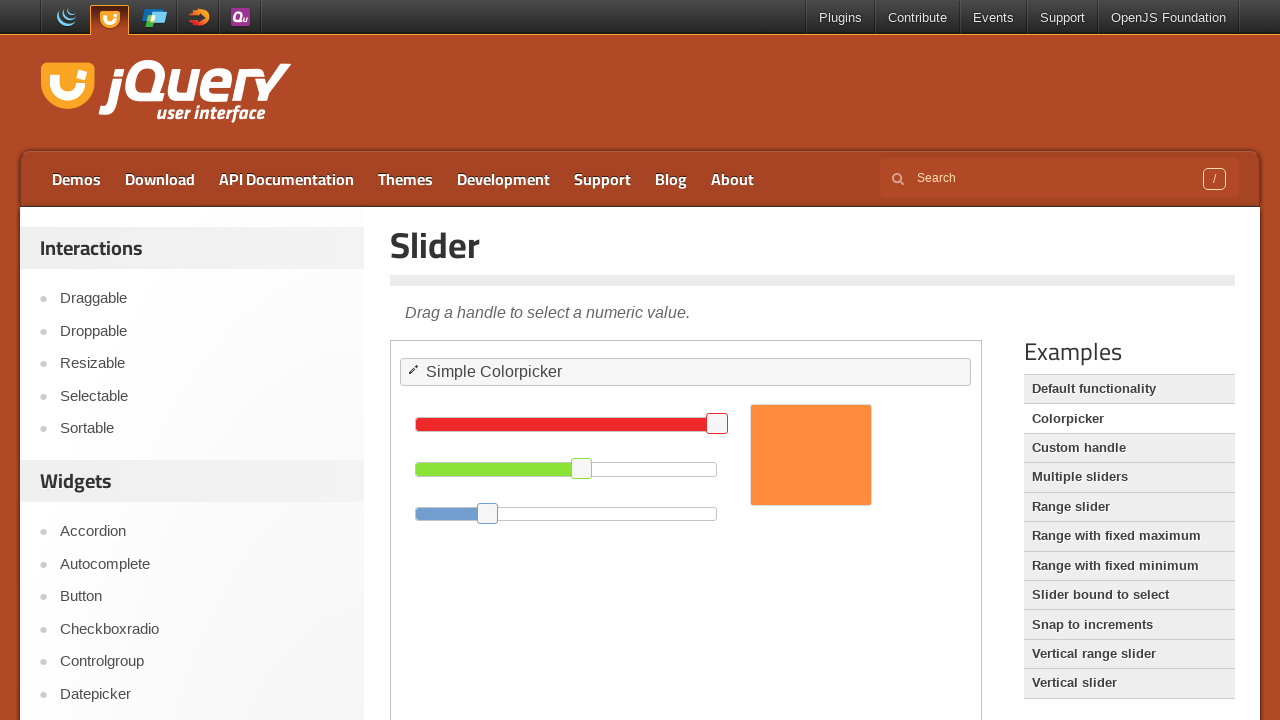

Located the demo iframe
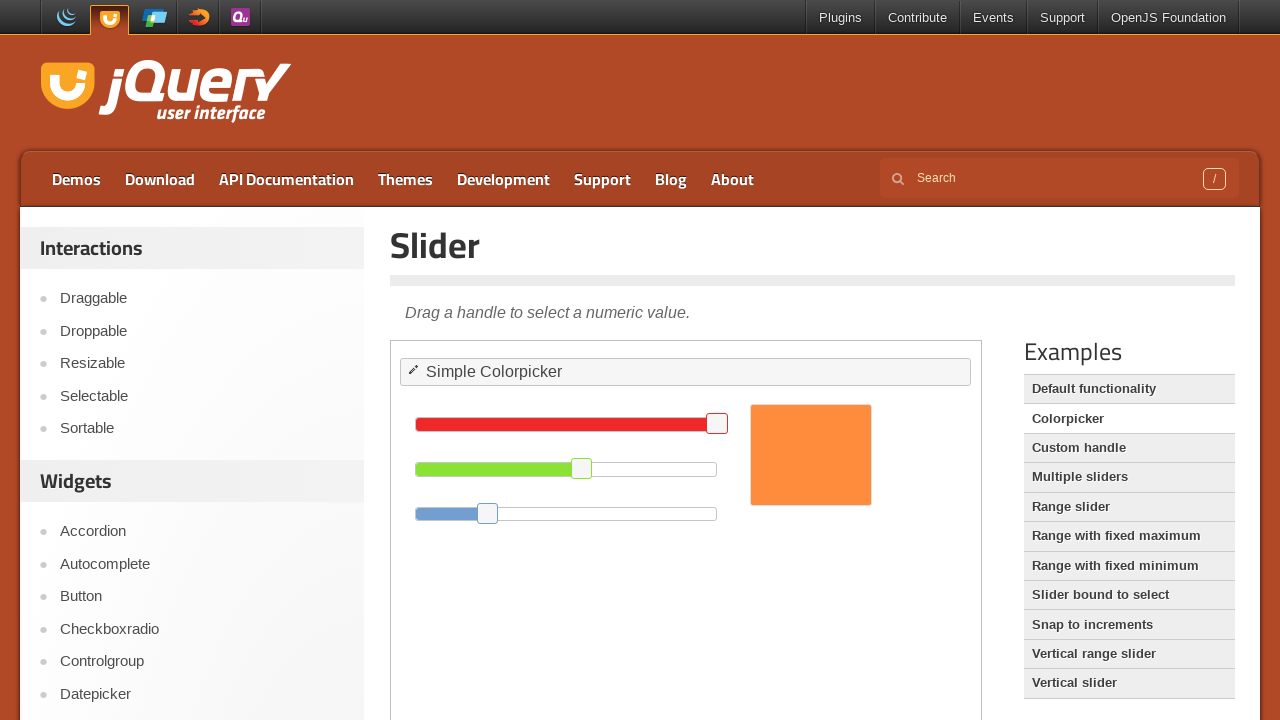

Located the red slider handle
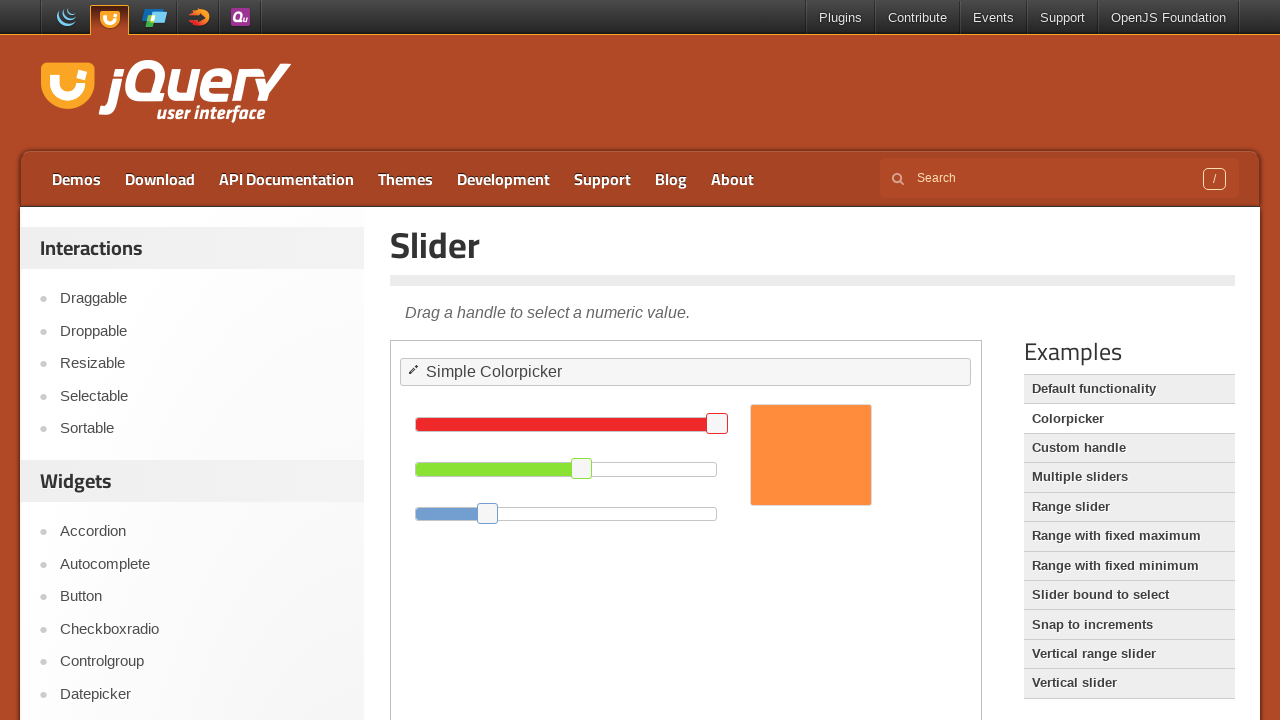

Retrieved bounding box of red slider handle
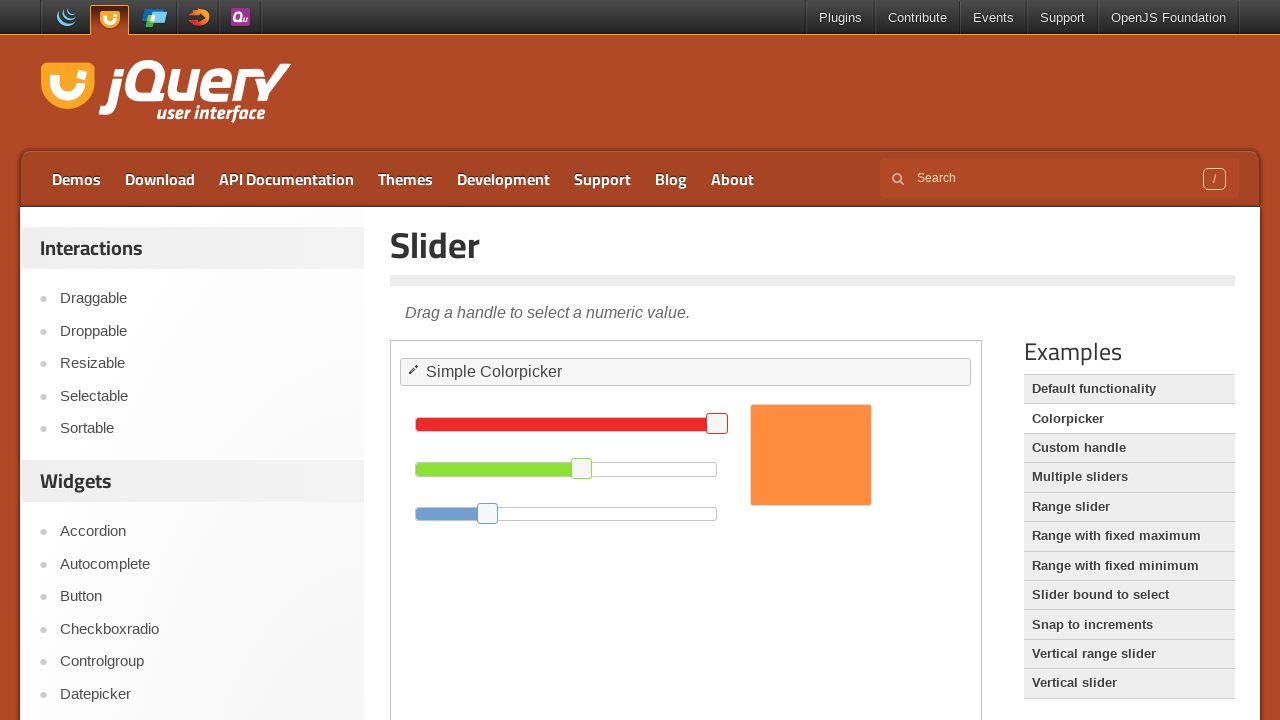

Moved mouse to center of red slider handle at (717, 424)
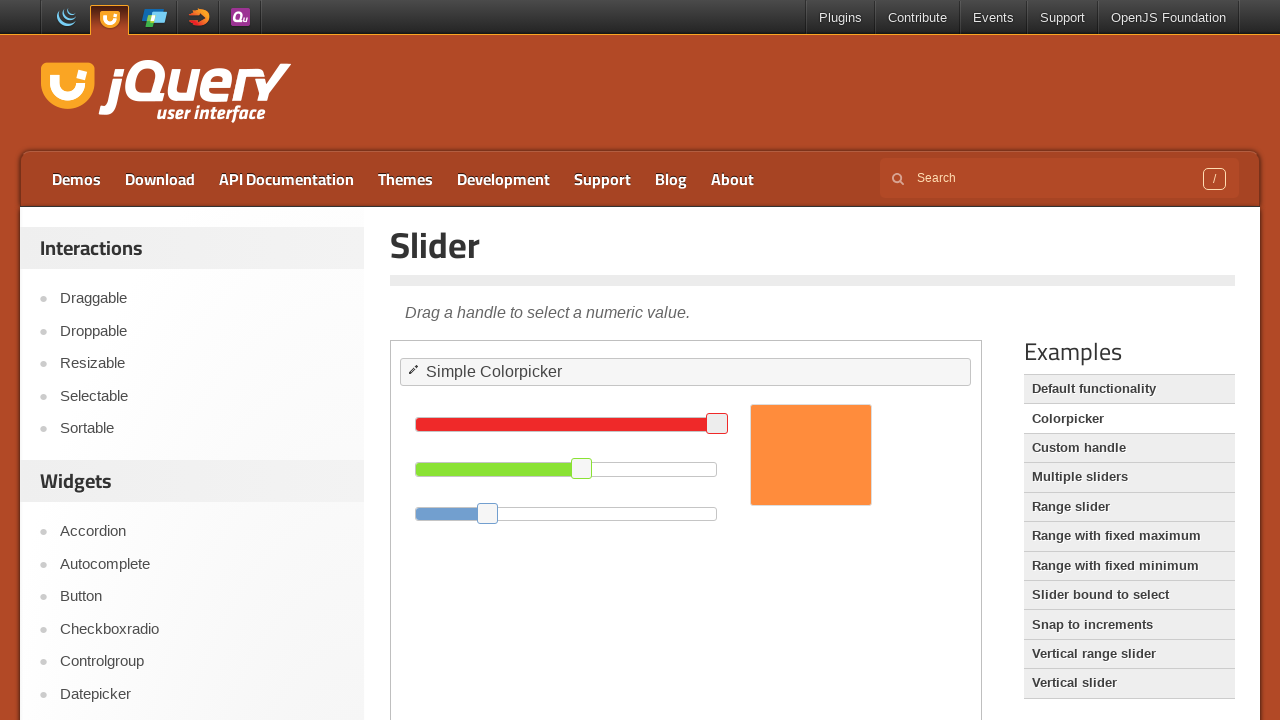

Pressed mouse button down on slider handle at (717, 424)
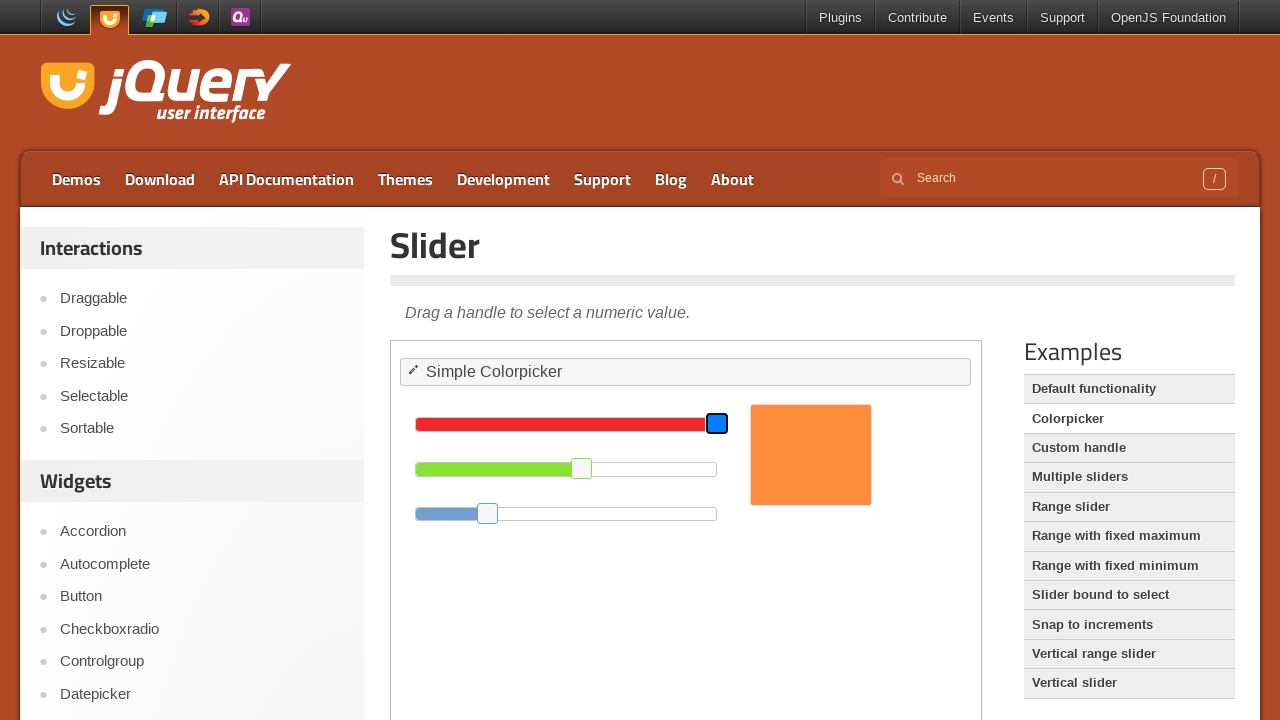

Dragged red slider handle 50 pixels to the right at (757, 424)
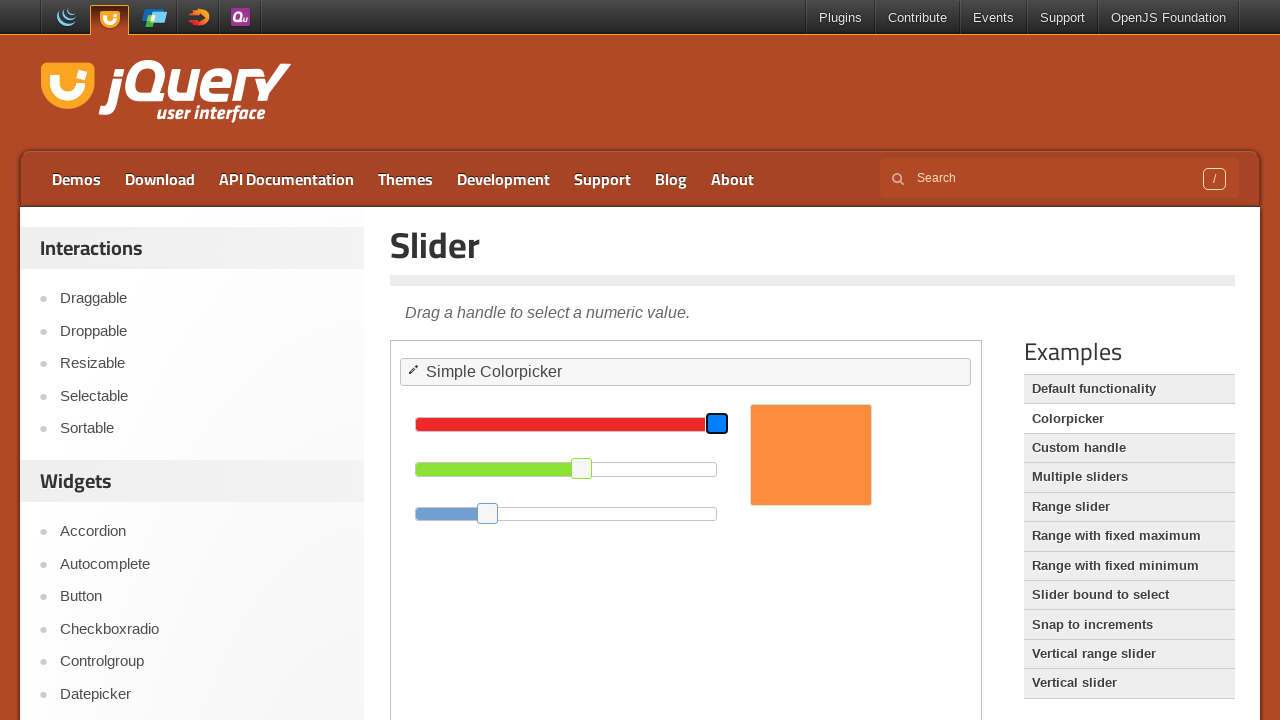

Released mouse button to complete slider drag at (757, 424)
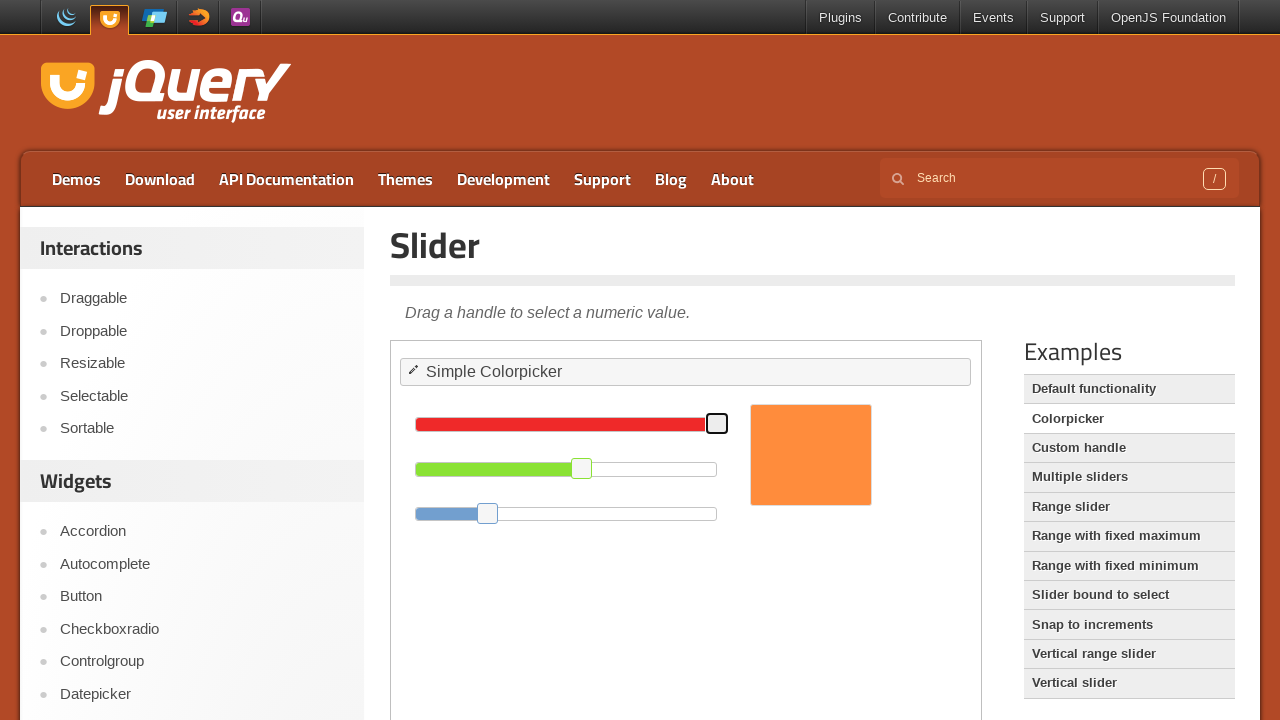

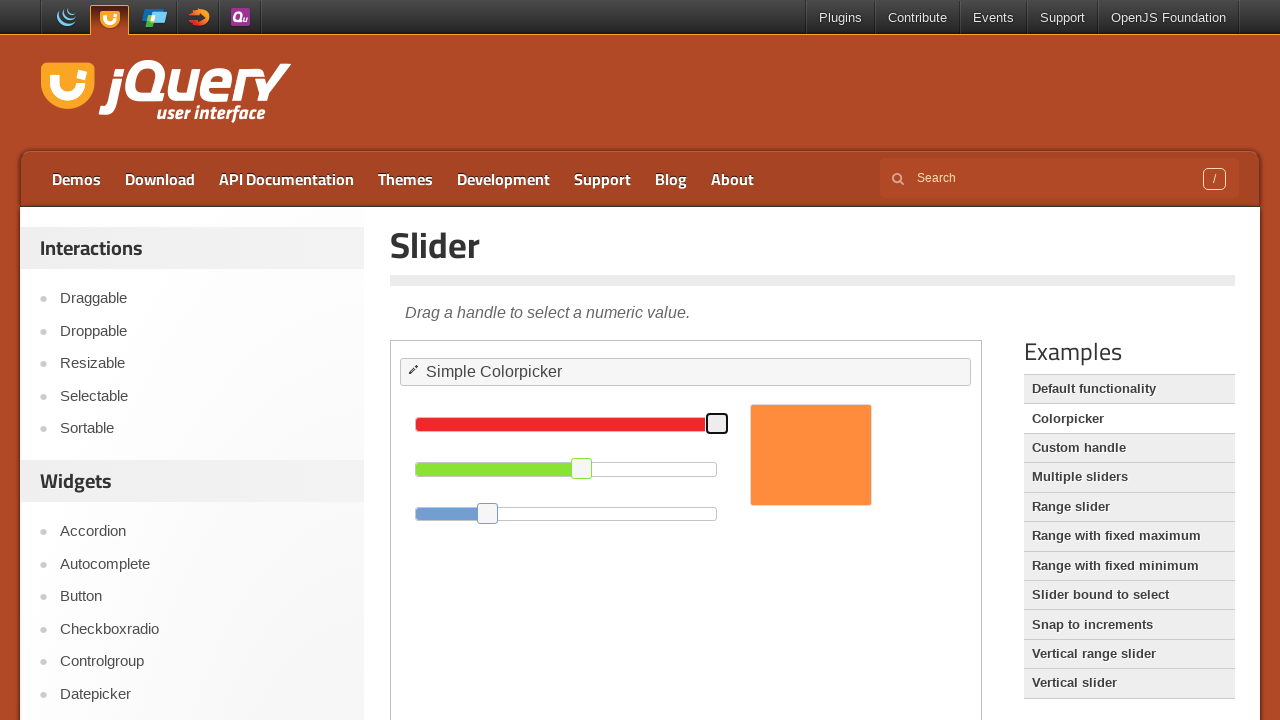